Navigates to a Selenium course content page and scrolls to a specific element with id "heading304"

Starting URL: http://greenstech.in/selenium-course-content.html

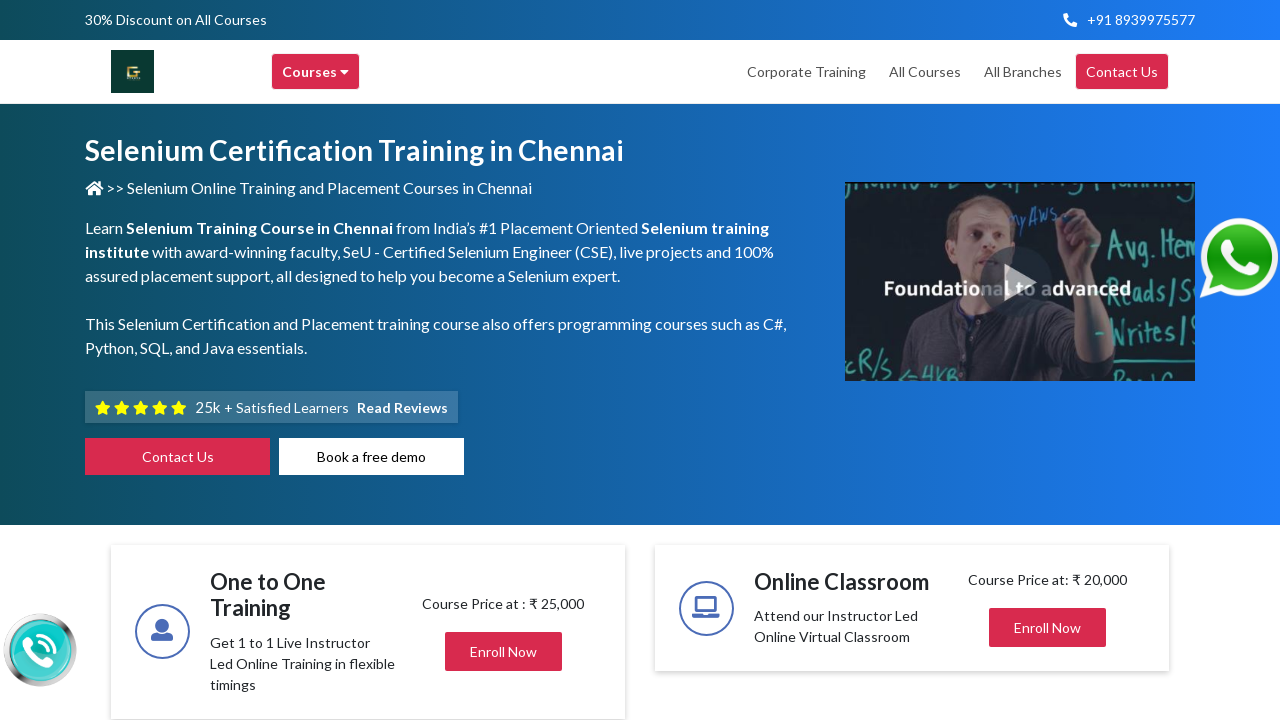

Navigated to Selenium course content page
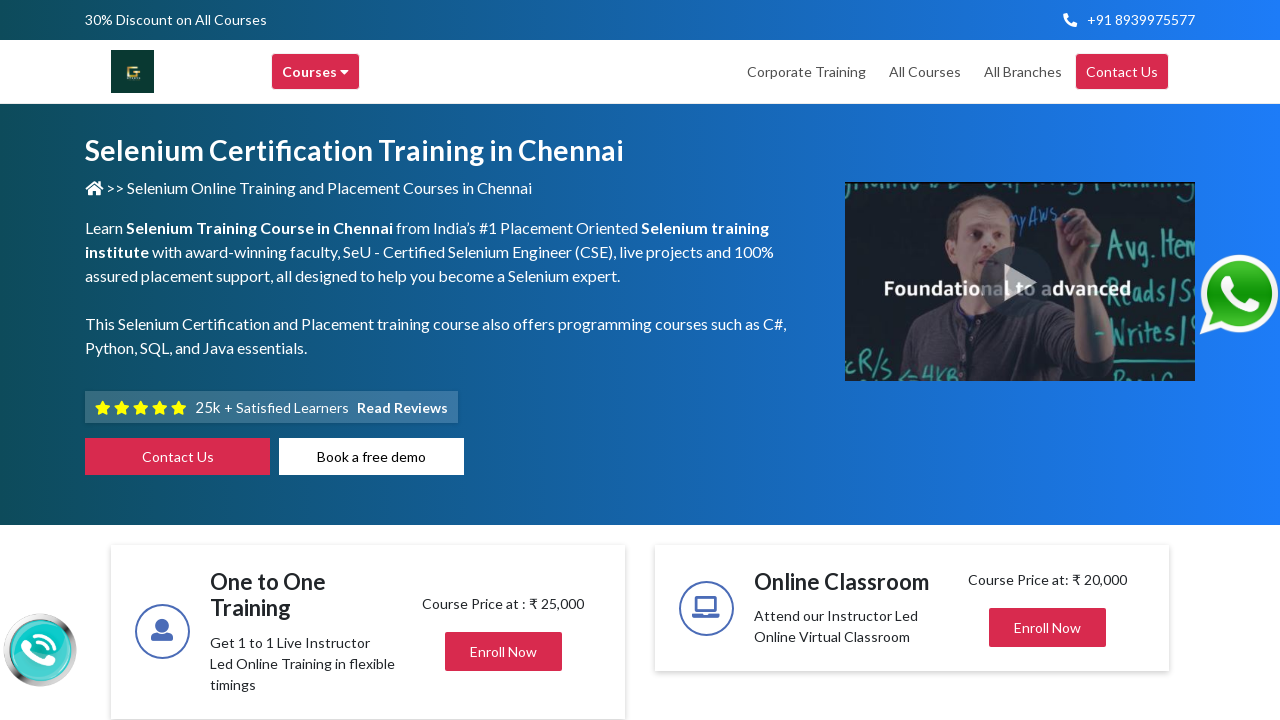

Scrolled to element with id 'heading304'
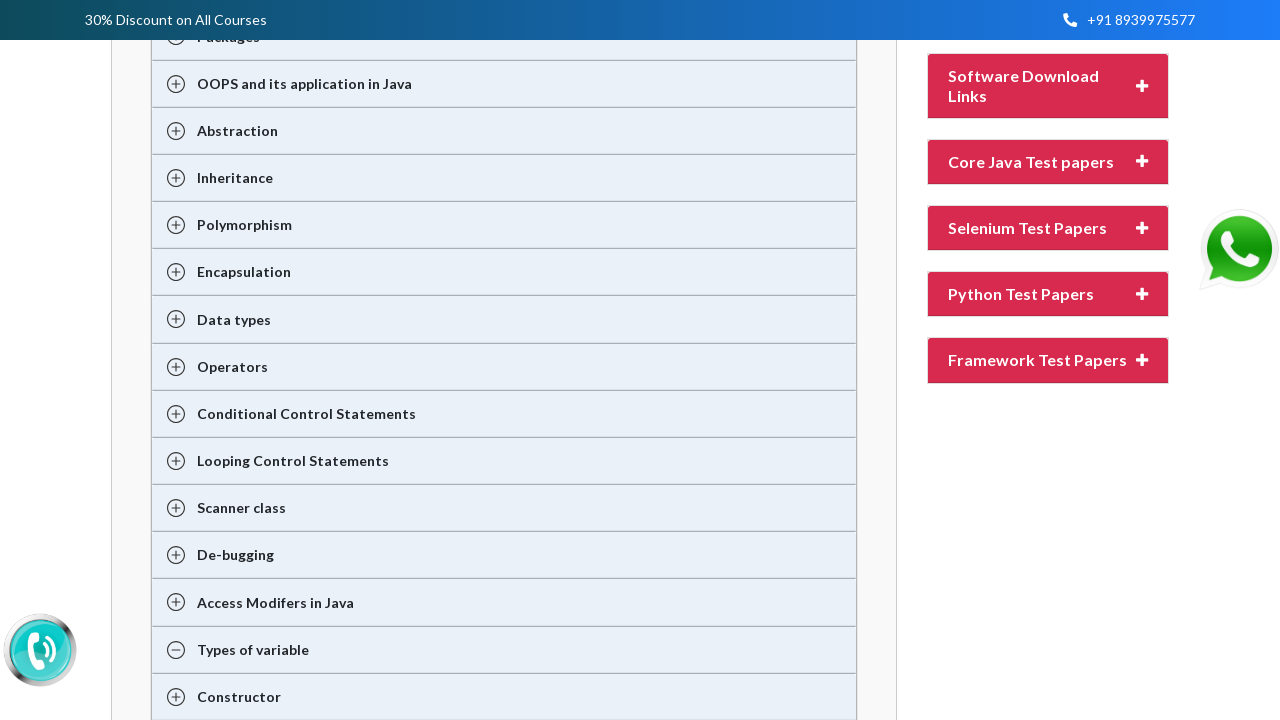

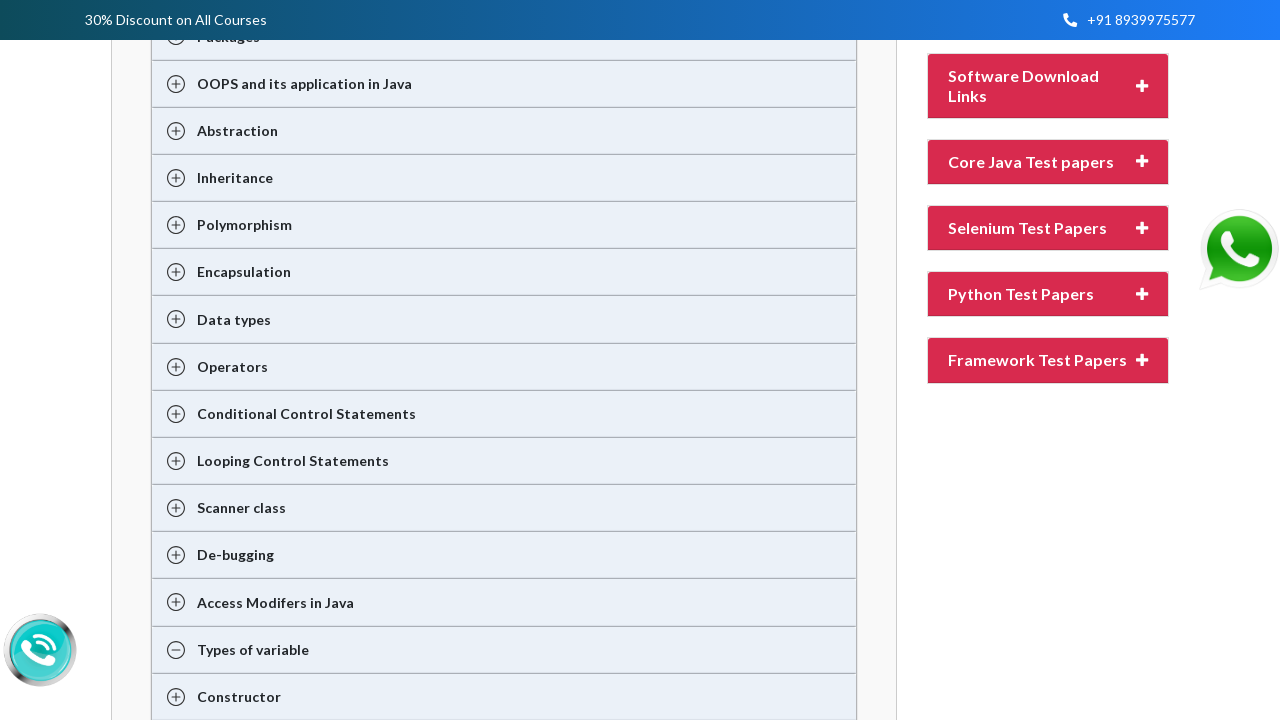